Navigates to a Trader Joe's product page for eggs and verifies the page loads by checking that the page title exists.

Starting URL: https://www.traderjoes.com/home/products/pdp/pasture-raised-large-brown-eggs-062124

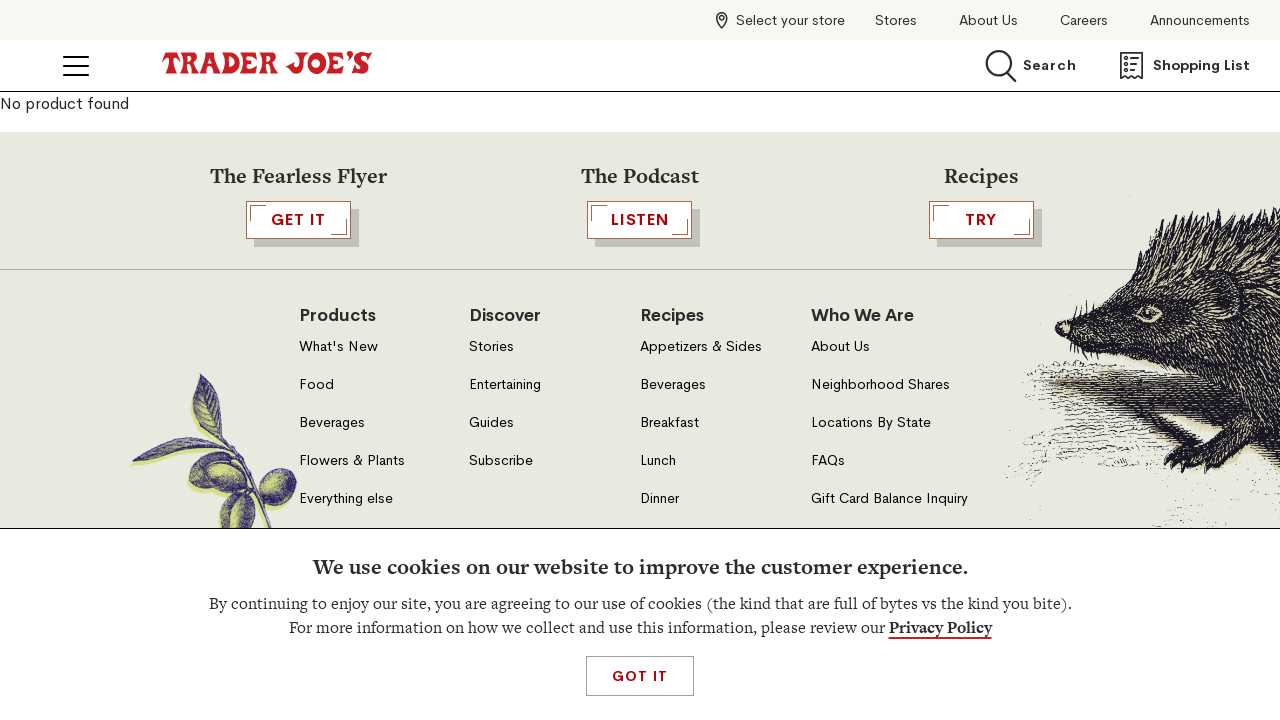

Navigated to Trader Joe's pasture-raised eggs product page
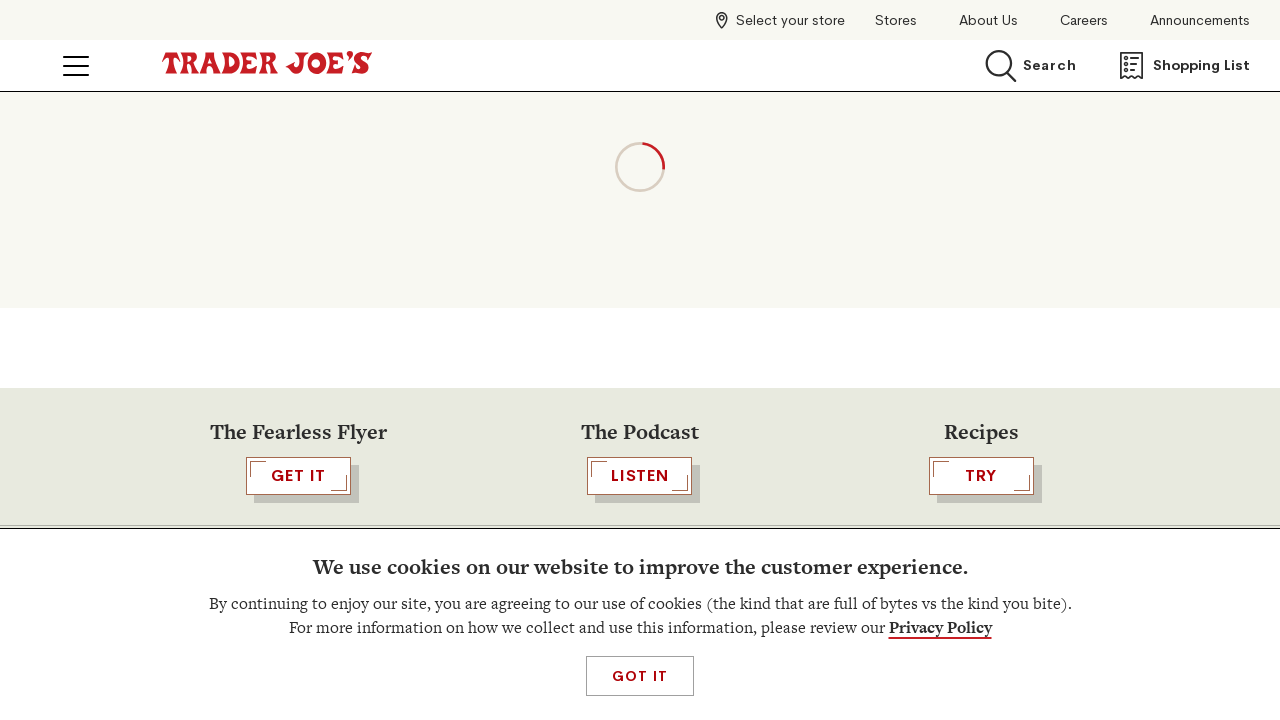

Retrieved page title
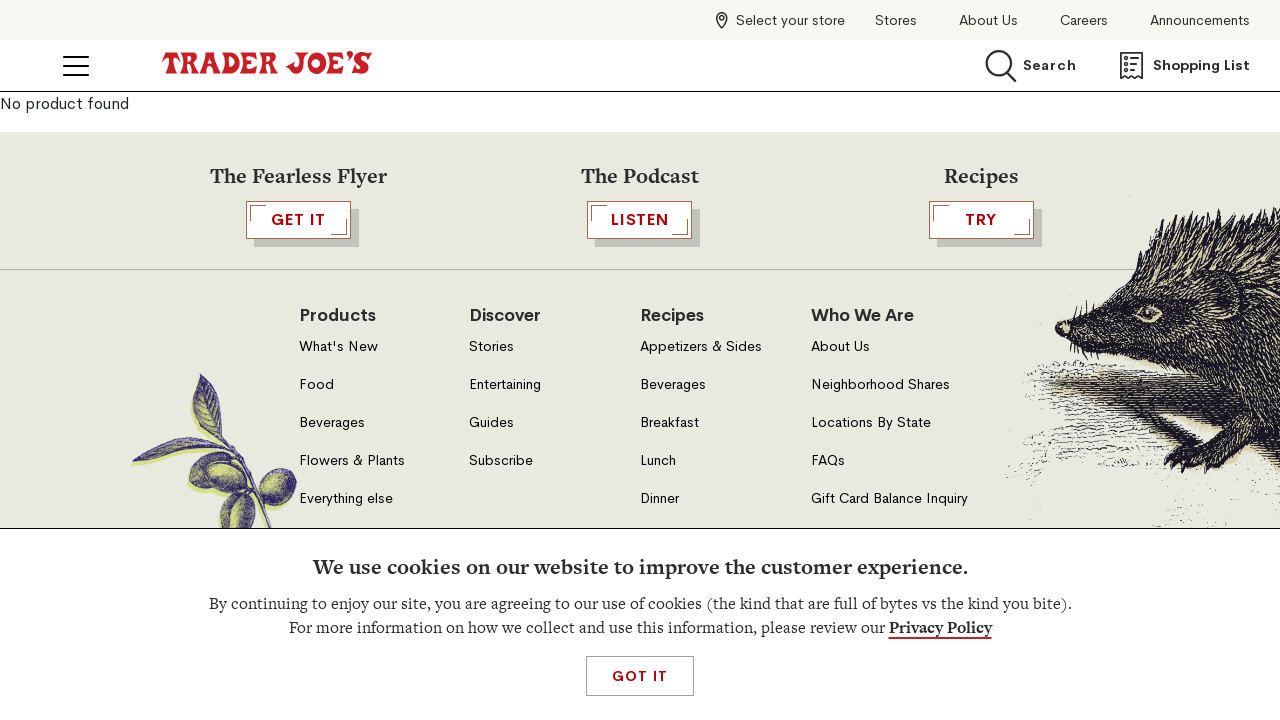

Verified page title exists
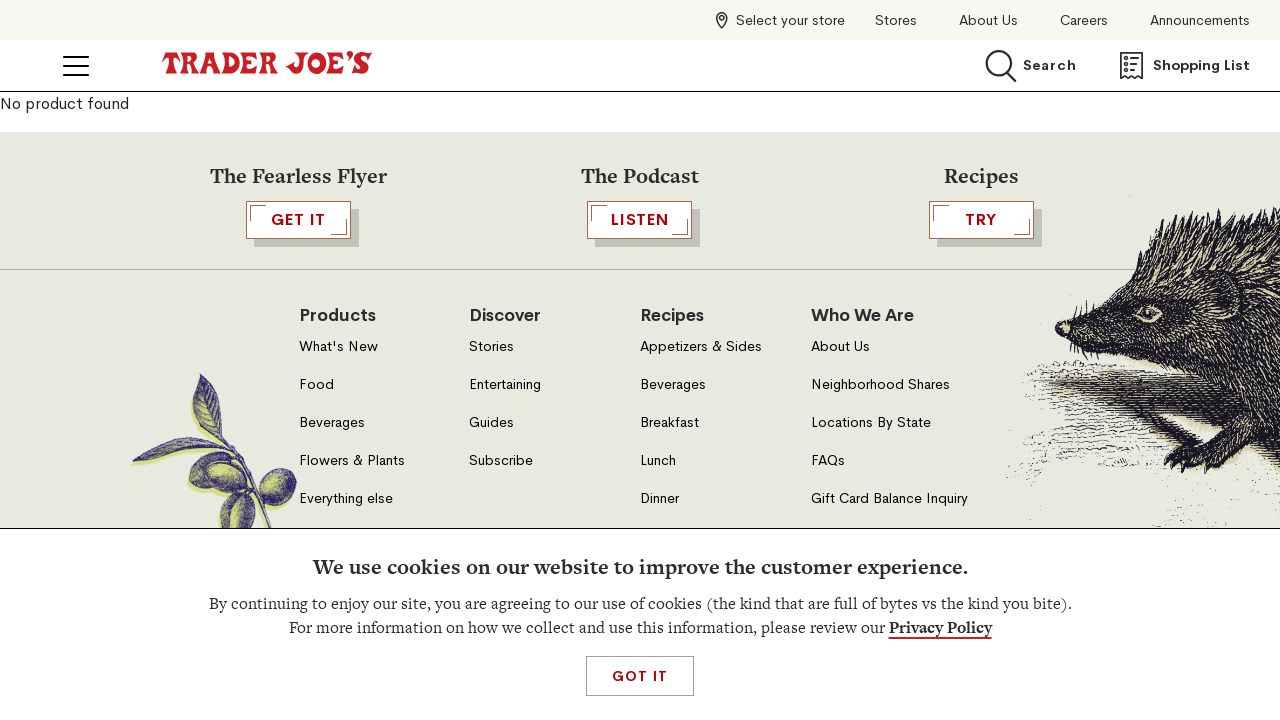

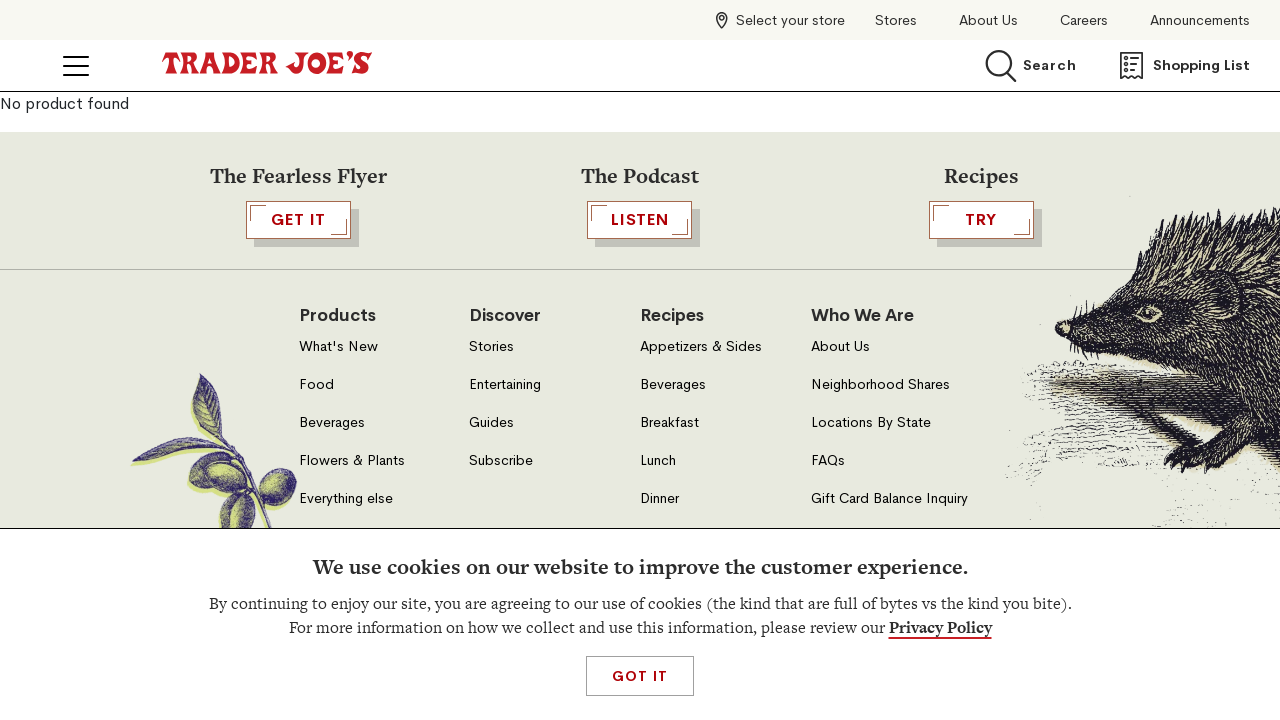